Simply opens the moyo.ua website homepage

Starting URL: https://www.moyo.ua/ua/

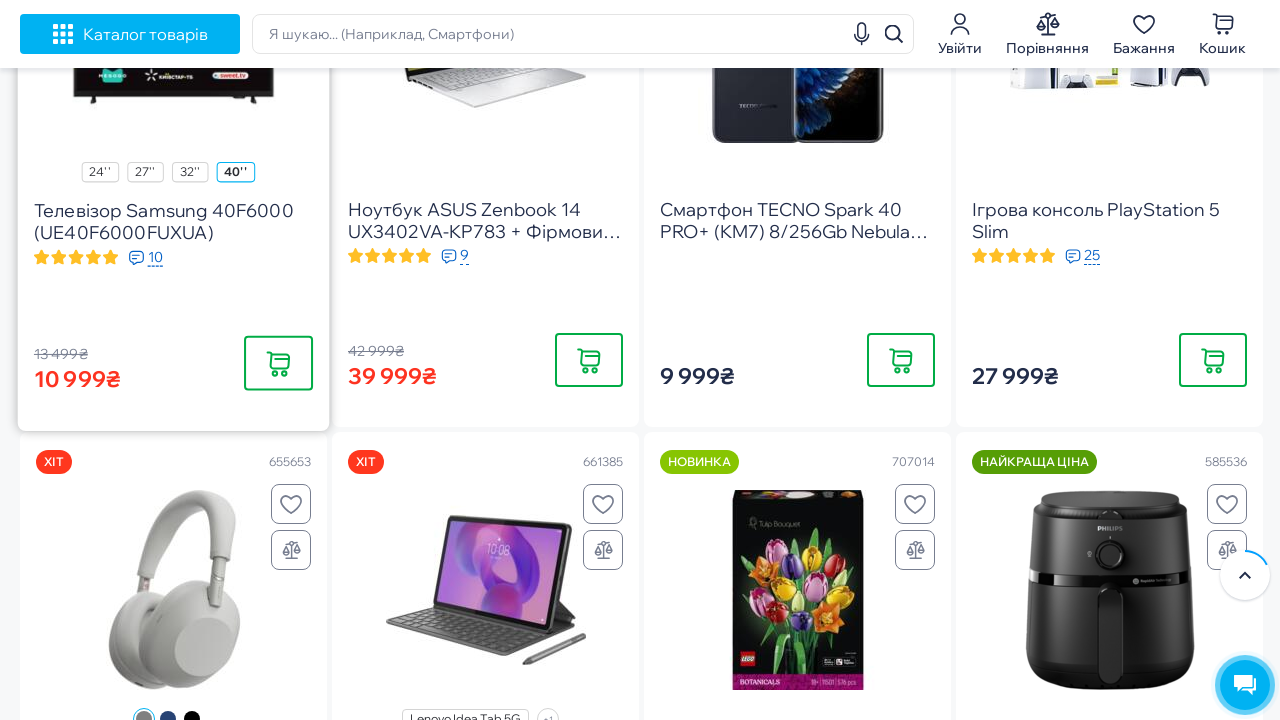

Waited for moyo.ua homepage to load (domcontentloaded state)
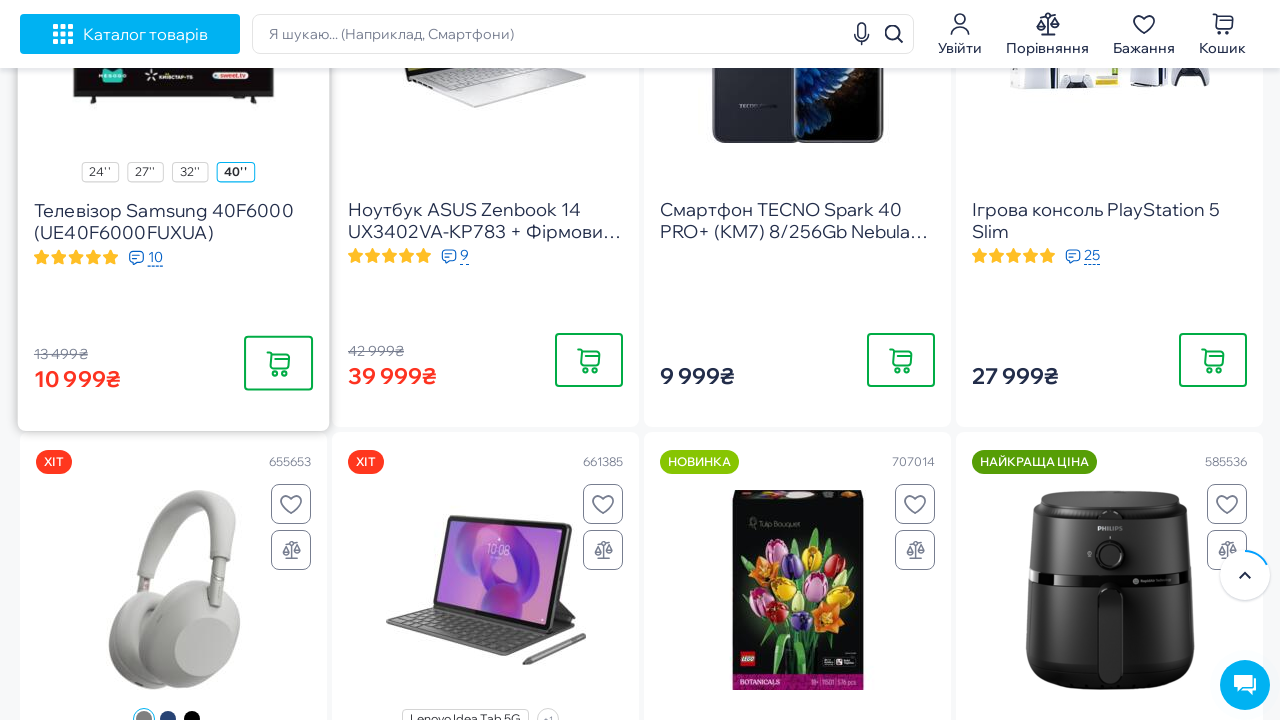

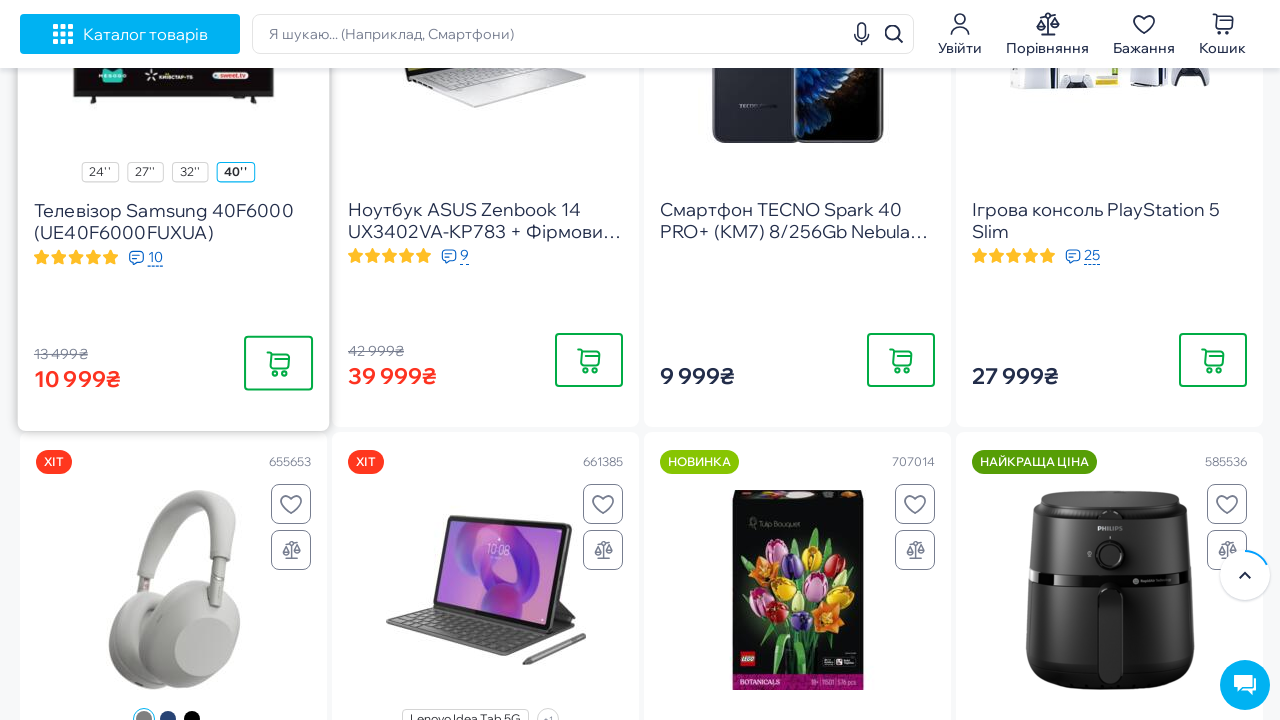